Tests iframe interaction by switching to the first frame on the page and clicking a button inside it

Starting URL: https://www.leafground.com/frame.xhtml

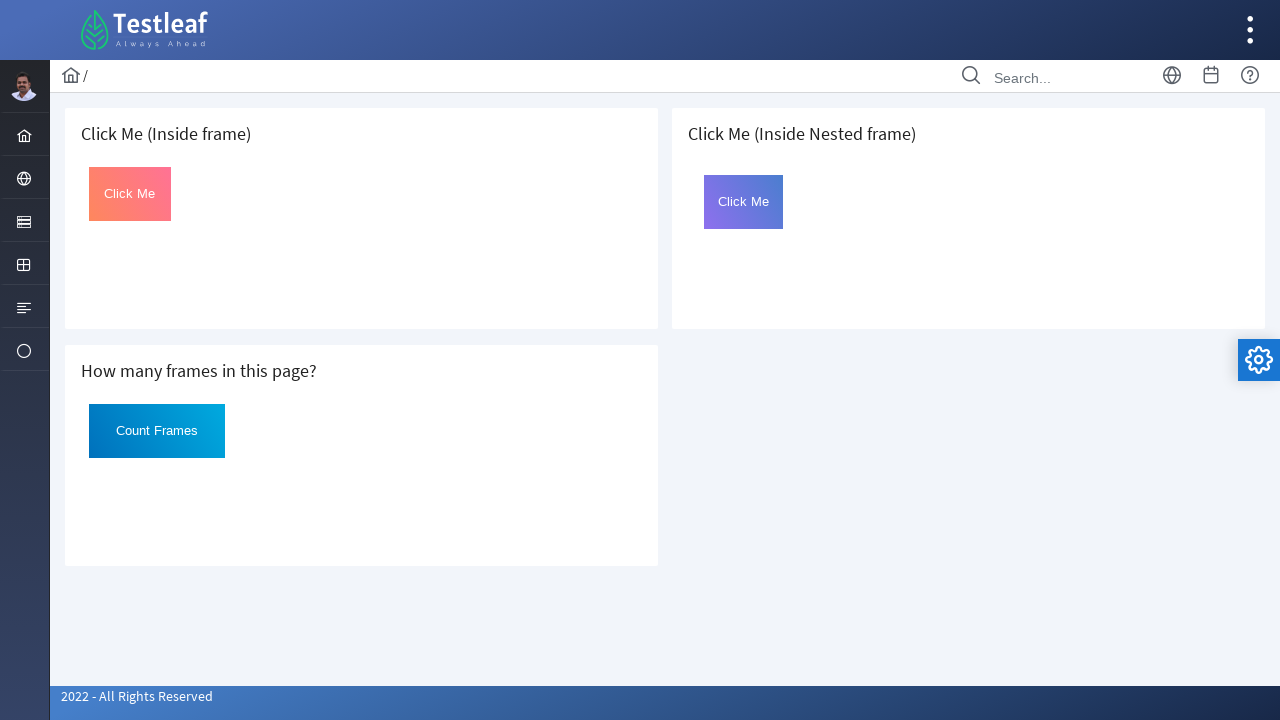

Navigated to frame testing page
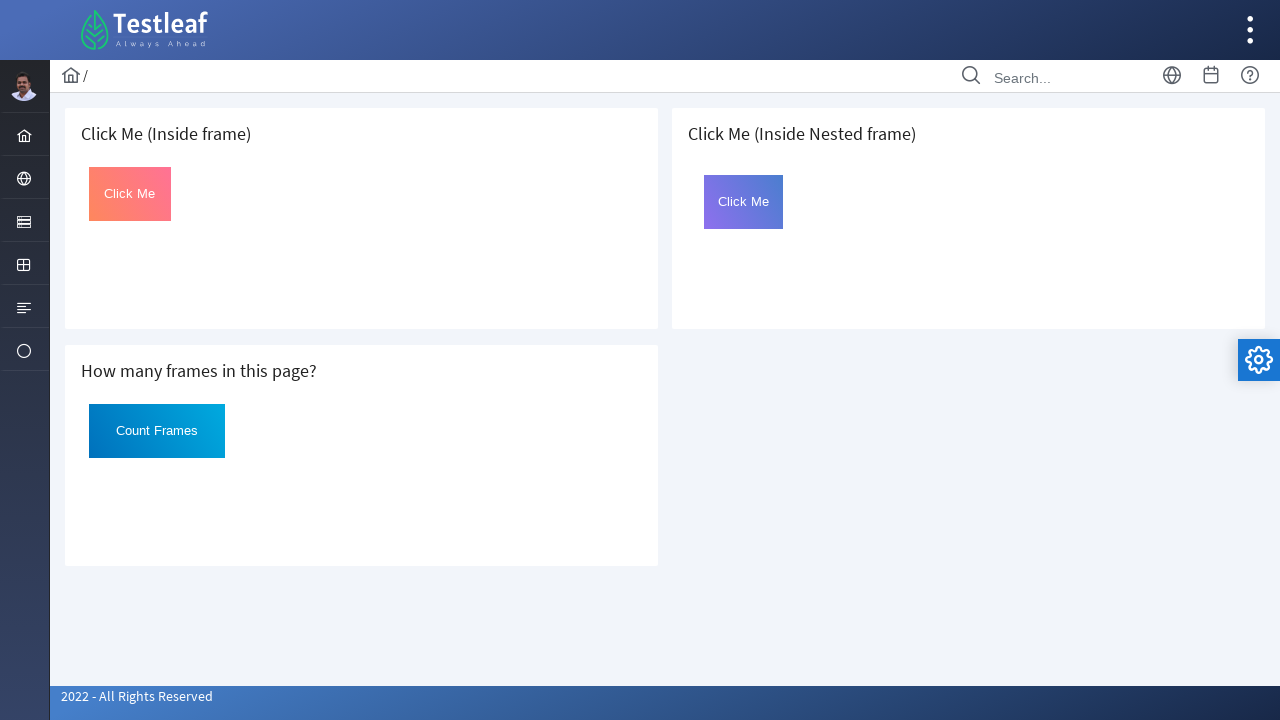

Located first iframe on the page
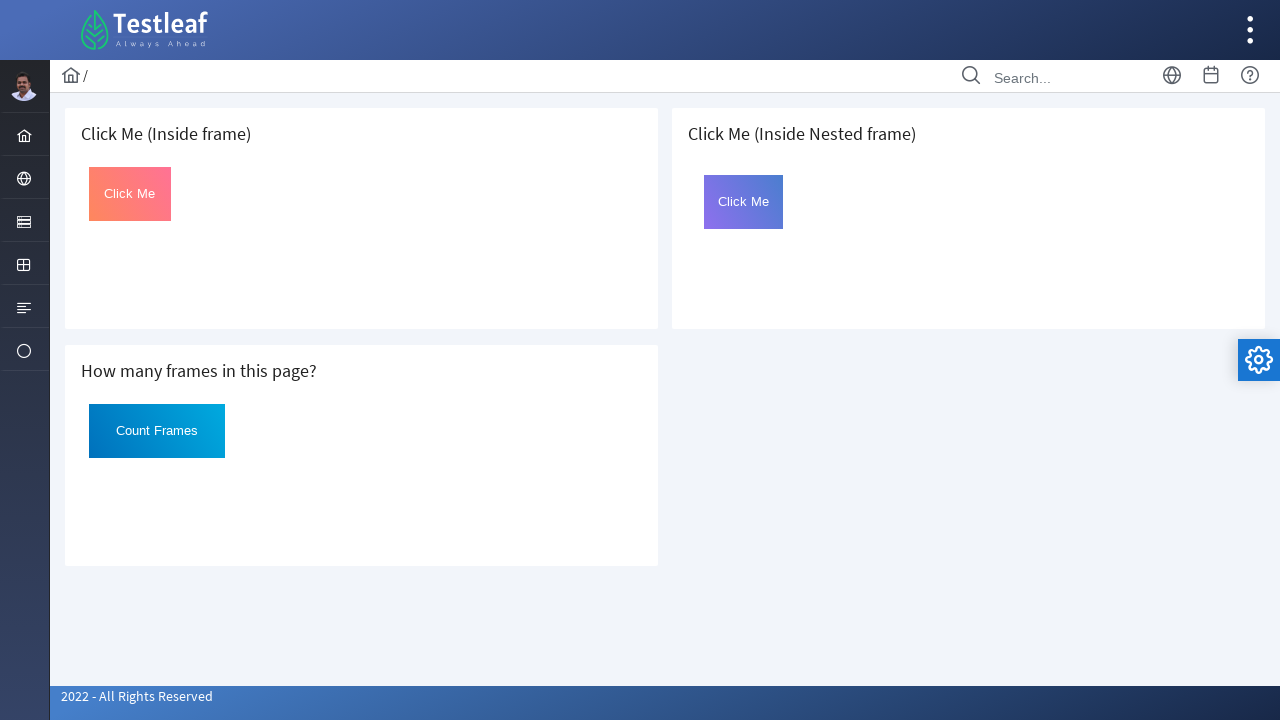

Clicked 'Click Me' button inside the iframe at (130, 194) on iframe >> nth=0 >> internal:control=enter-frame >> xpath=//button[text()='Click 
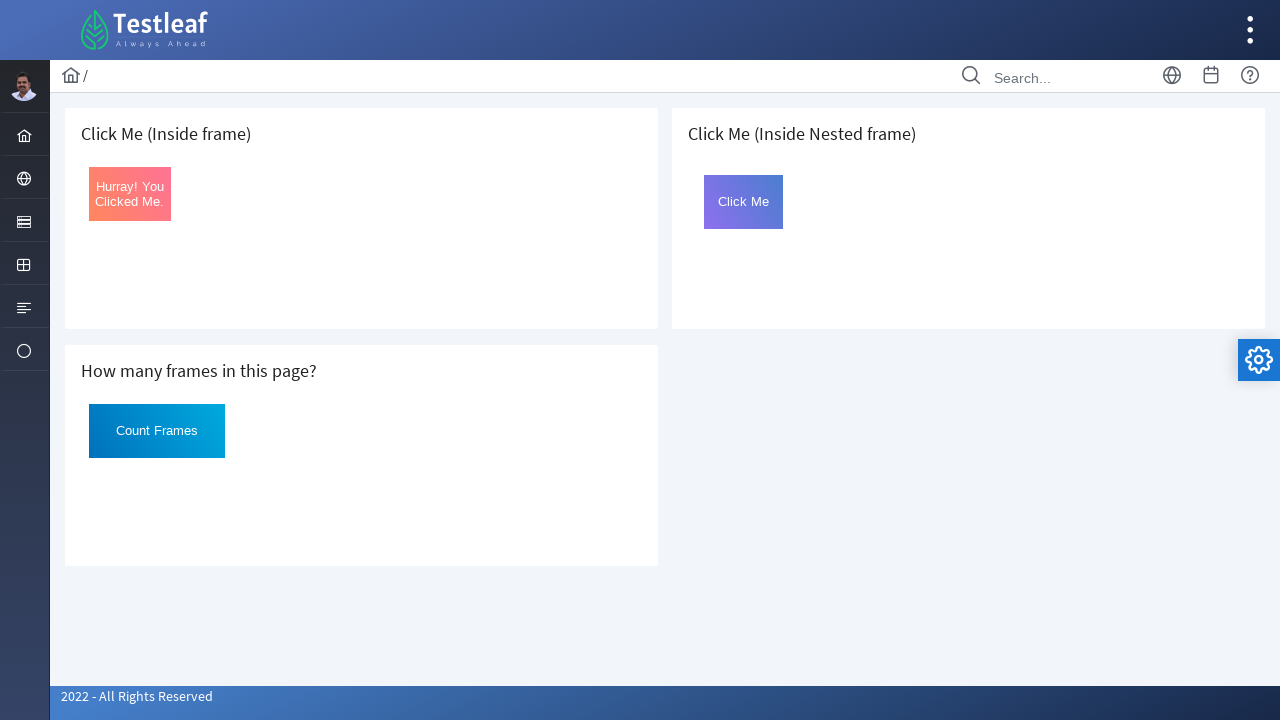

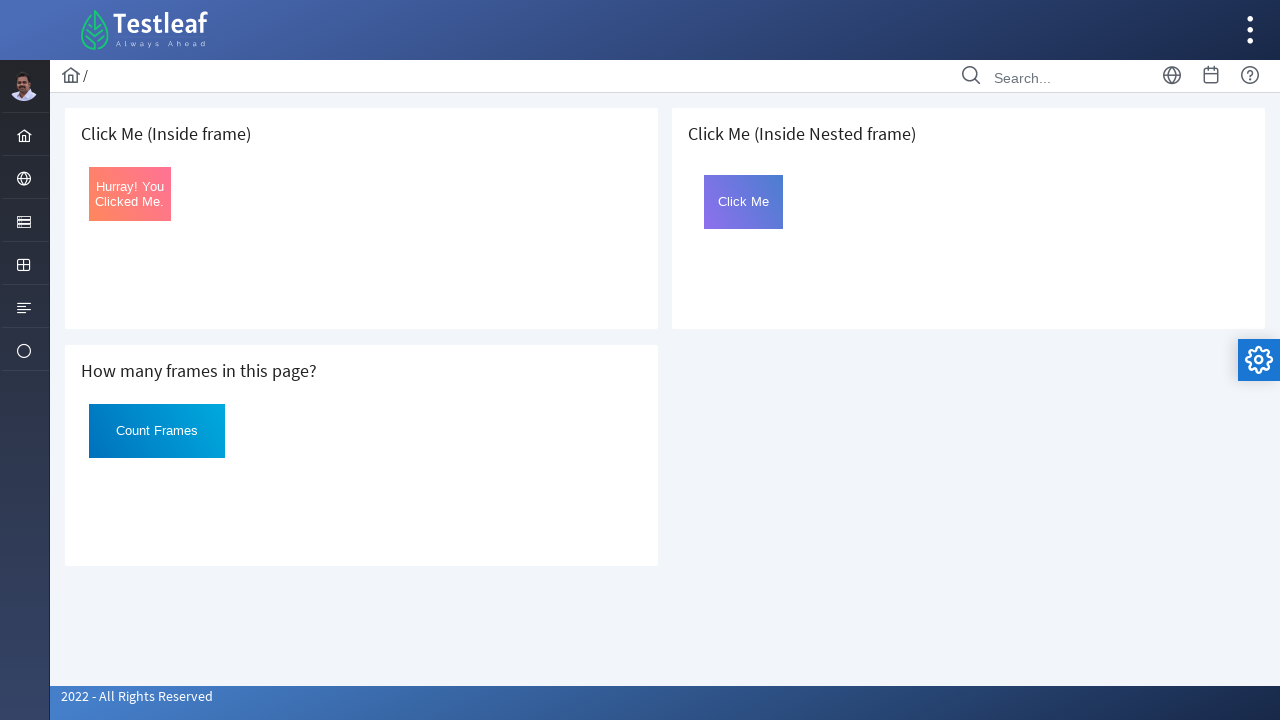